Navigates to GitHub homepage and verifies the page loads by checking the page title is present.

Starting URL: https://github.com

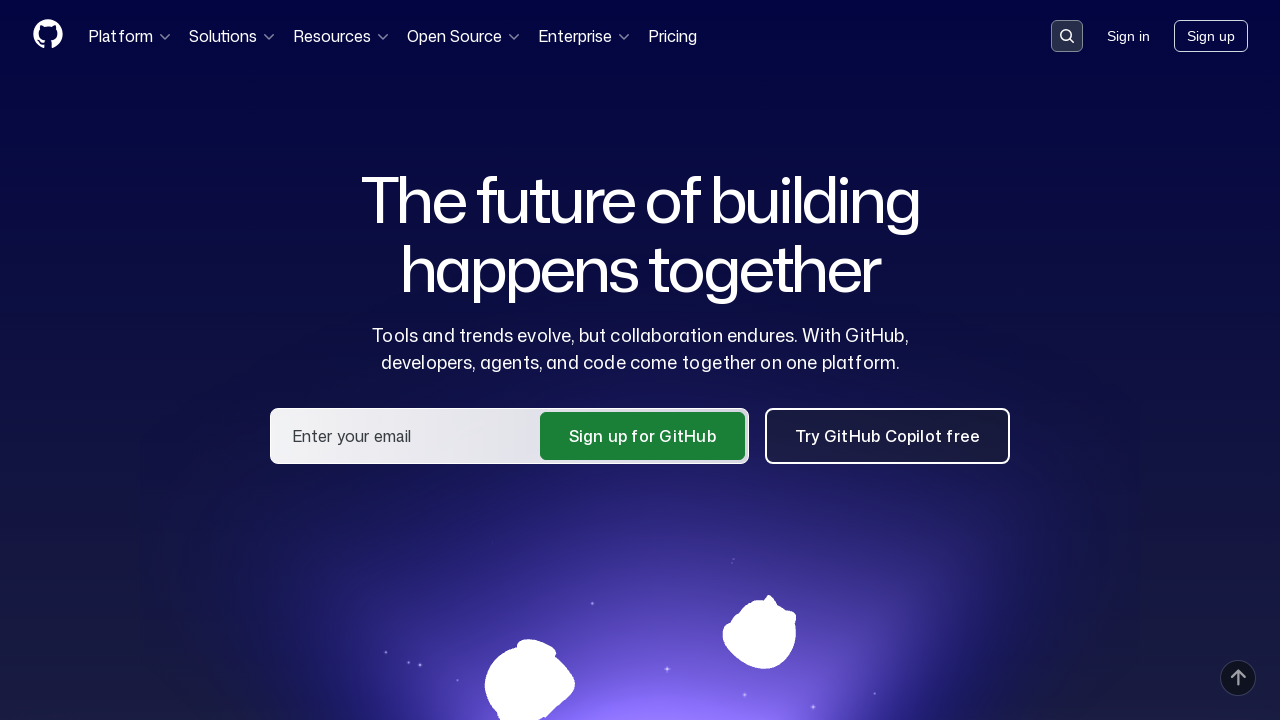

Navigated to GitHub homepage
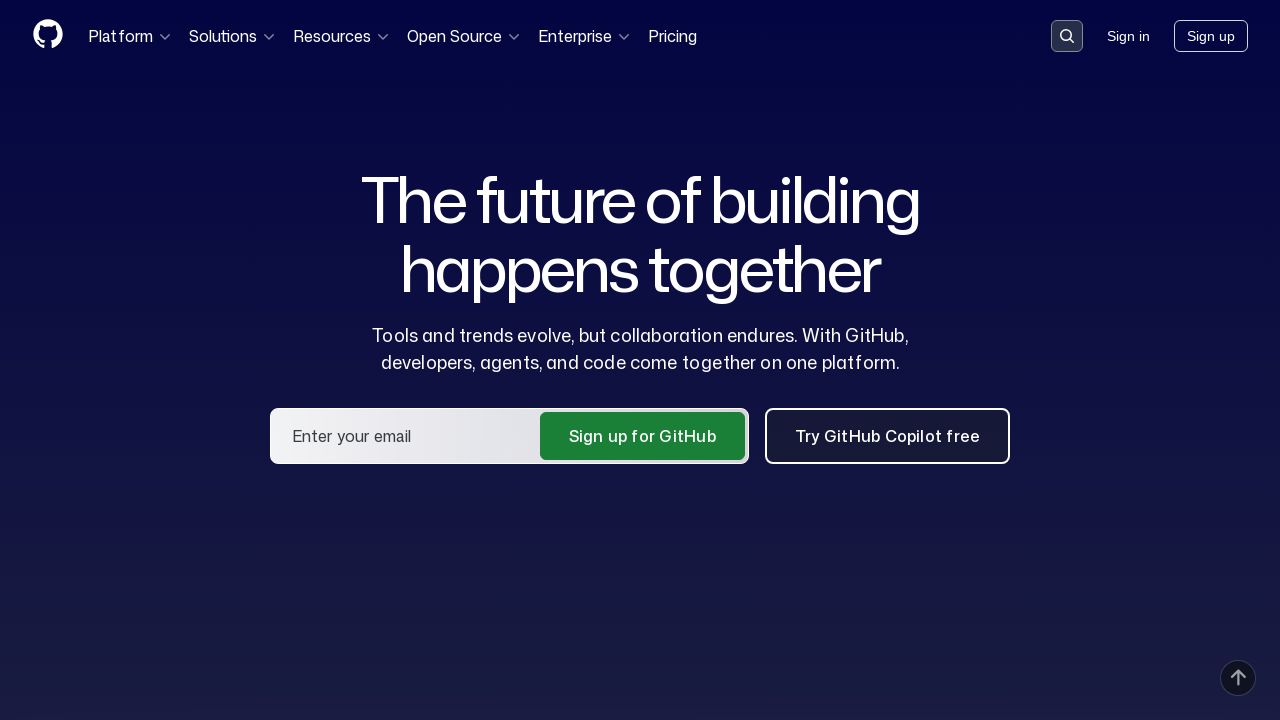

Page loaded - domcontentloaded event fired
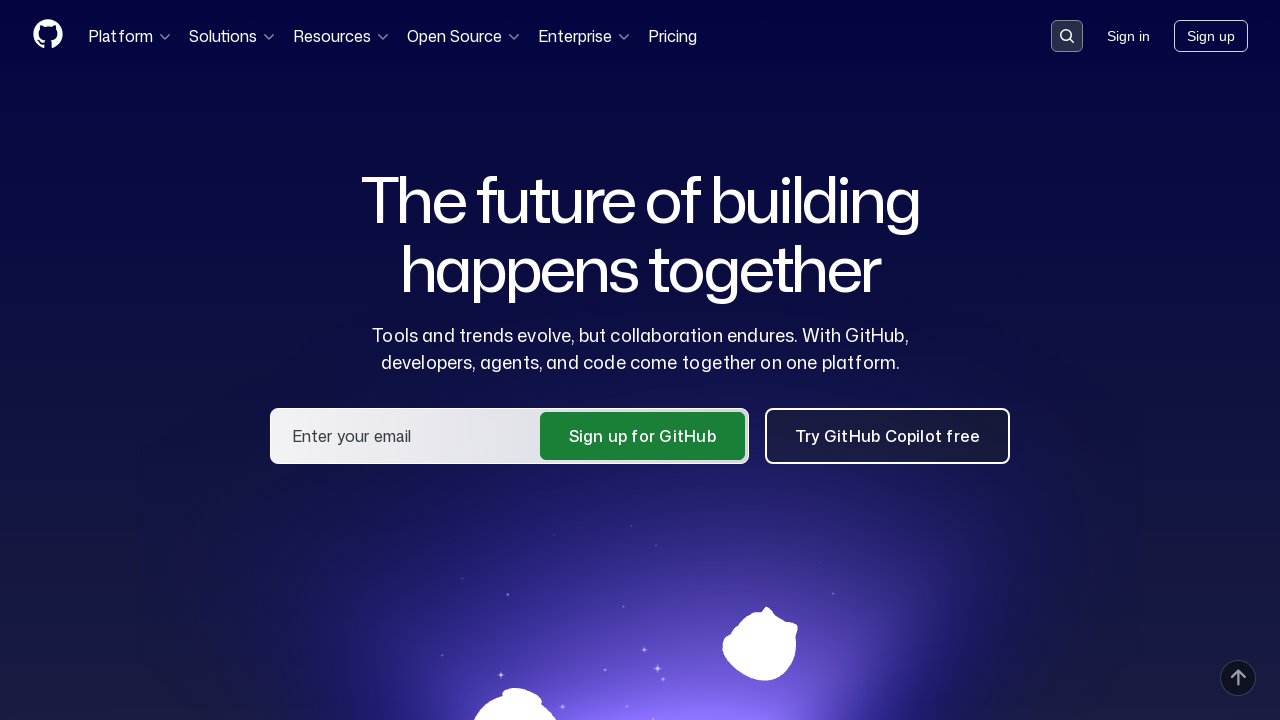

Retrieved page title: 'GitHub · Change is constant. GitHub keeps you ahead. · GitHub'
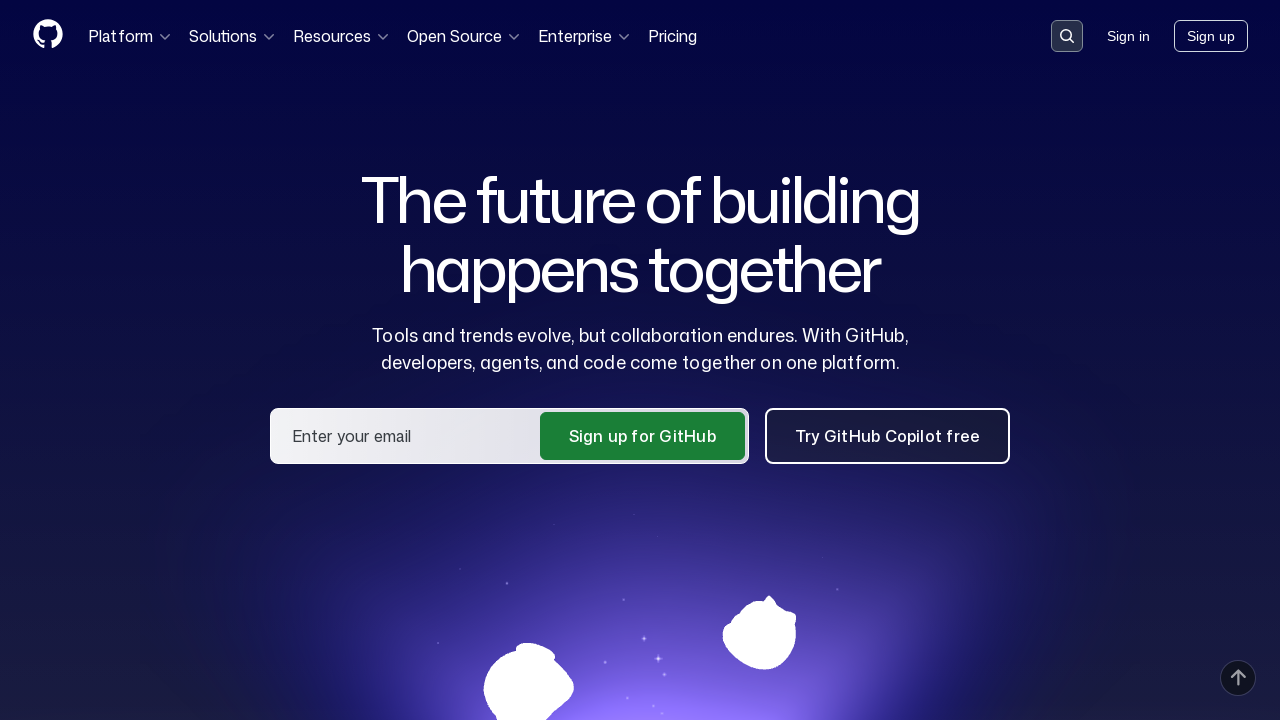

Verified page title contains 'GitHub'
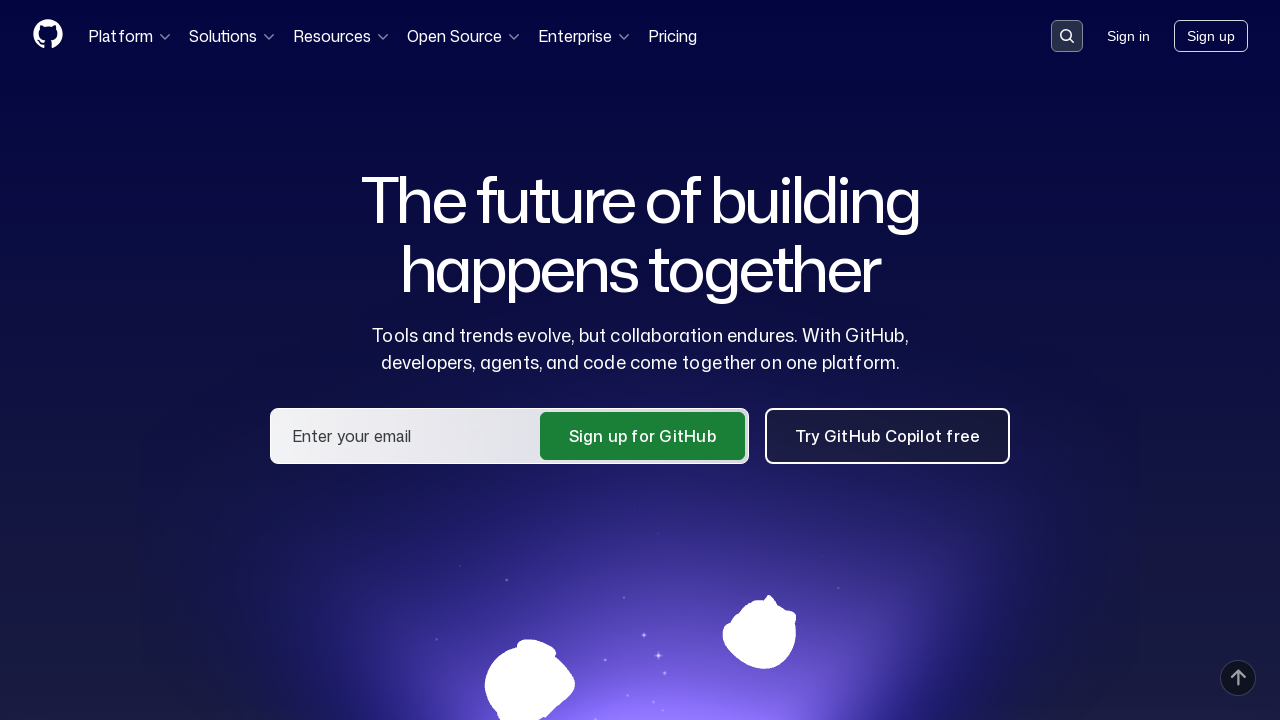

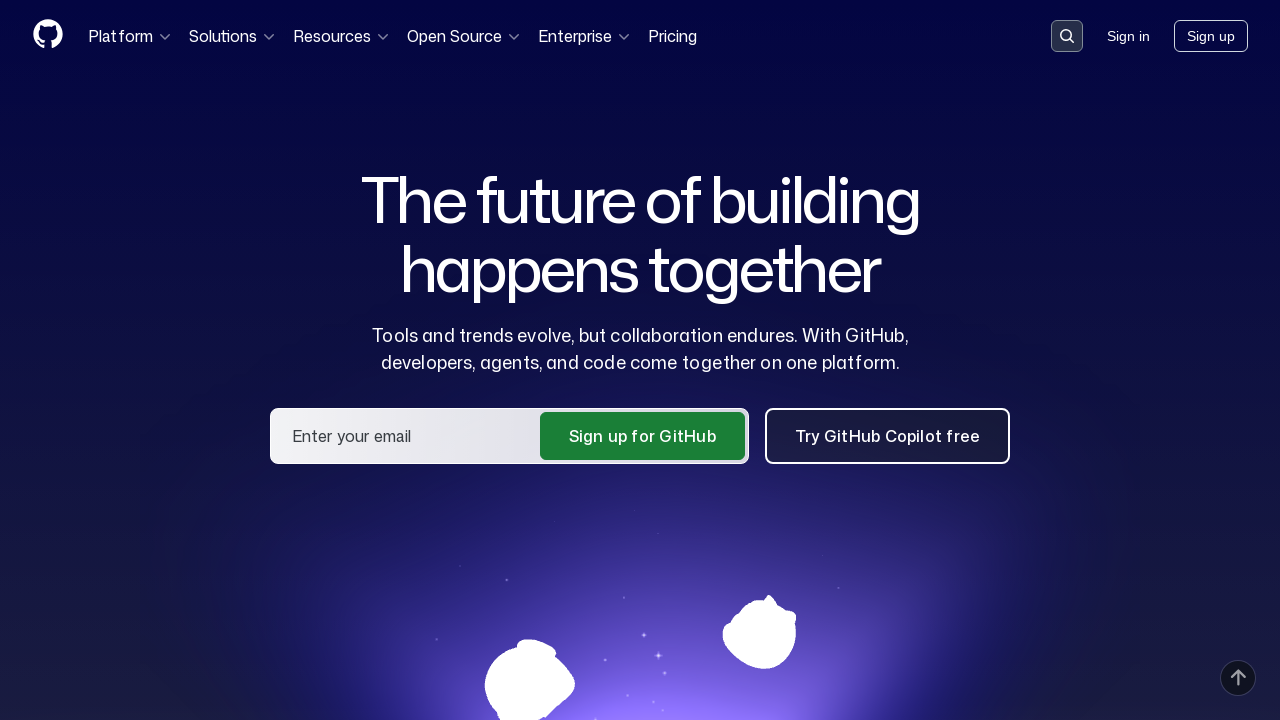